Tests JavaScript alert handling by clicking a button that triggers an alert and accepting it

Starting URL: https://the-internet.herokuapp.com/javascript_alerts

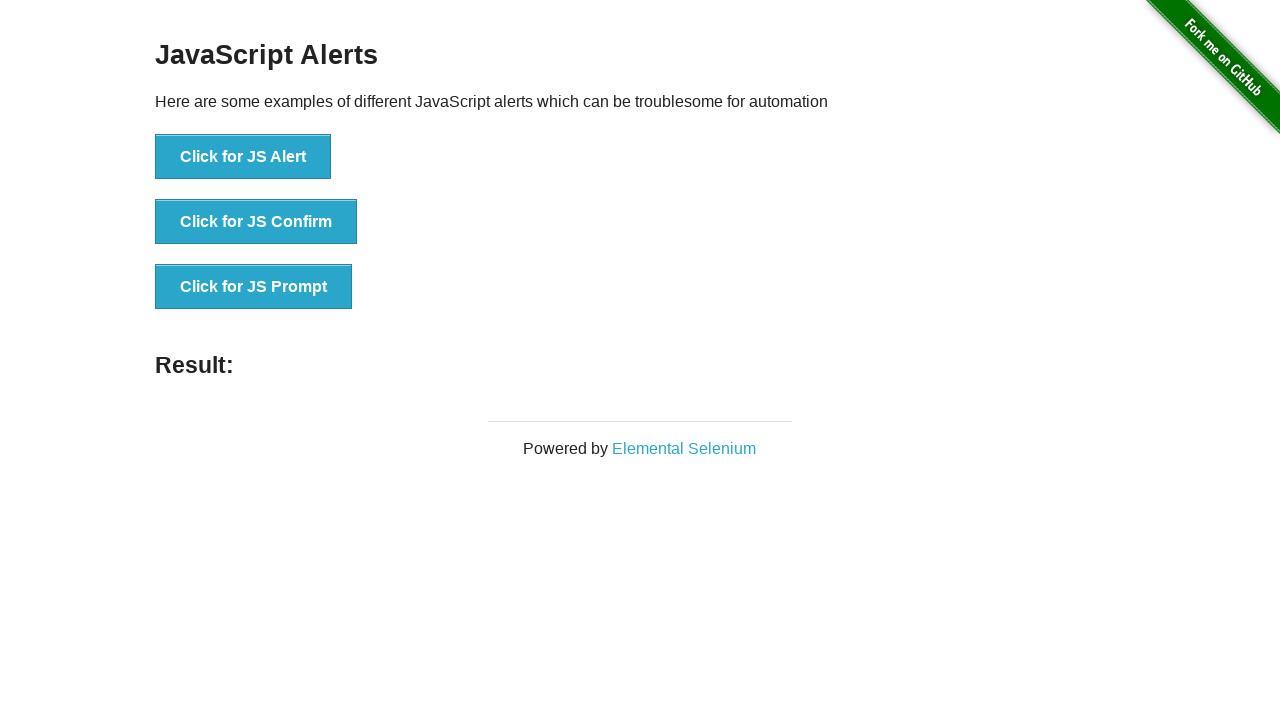

Clicked button to trigger JavaScript alert at (243, 157) on xpath=//button[text()='Click for JS Alert']
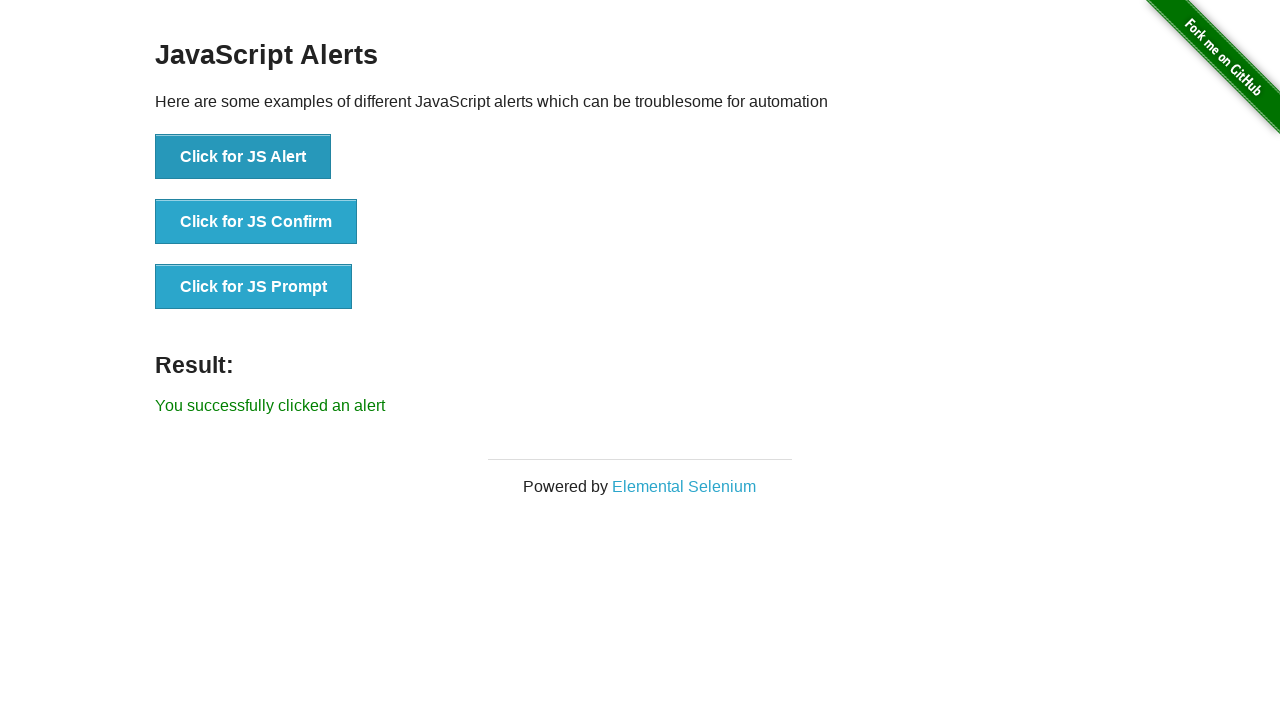

Set up dialog handler to accept alerts
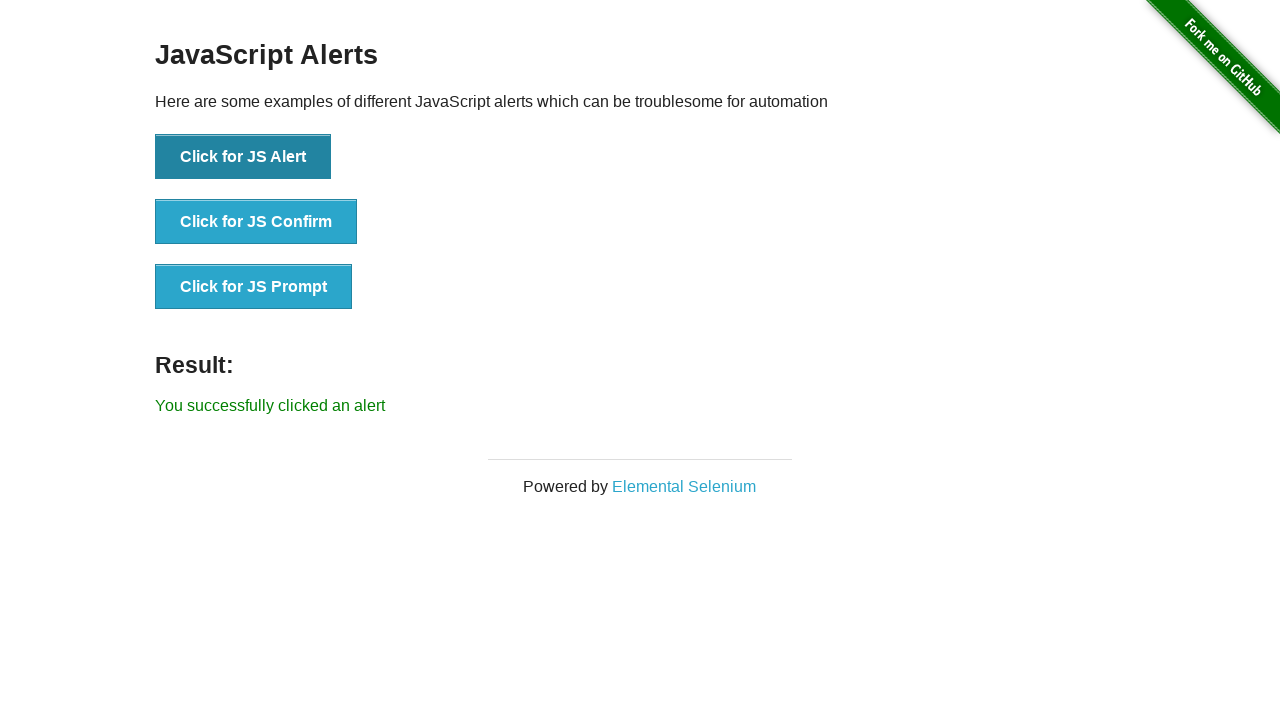

Clicked button again to trigger alert with handler active at (243, 157) on xpath=//button[text()='Click for JS Alert']
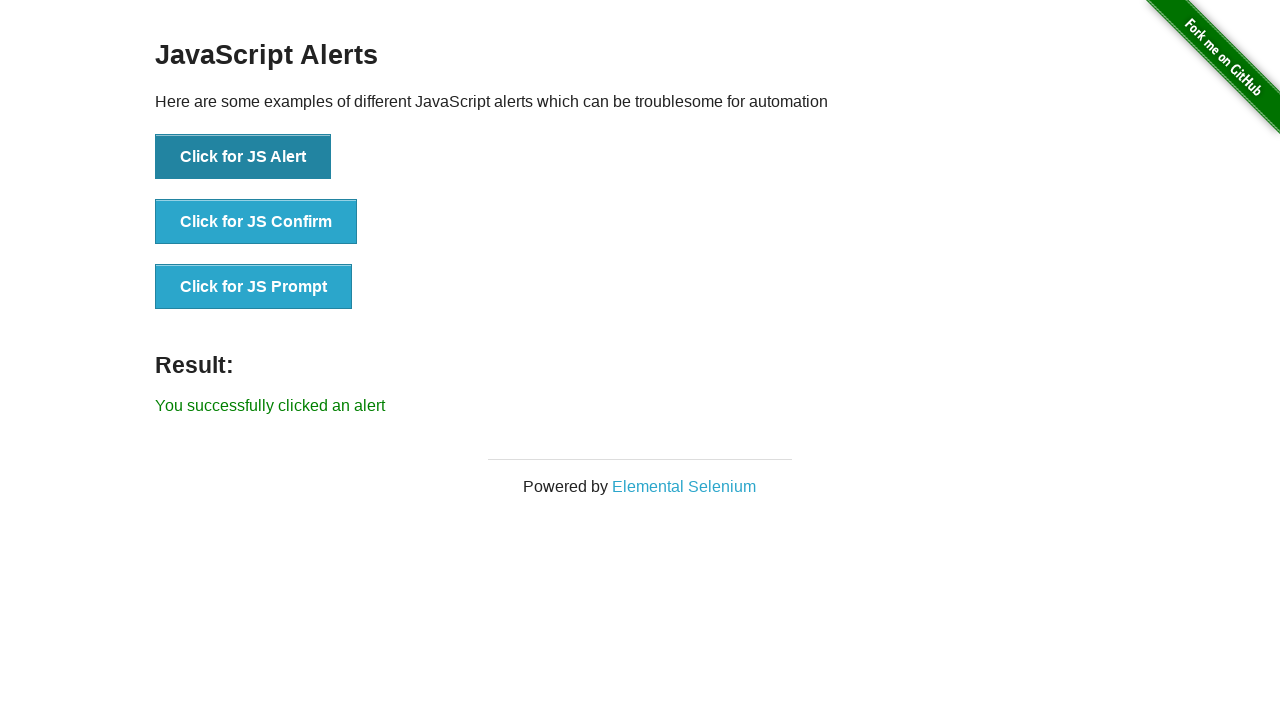

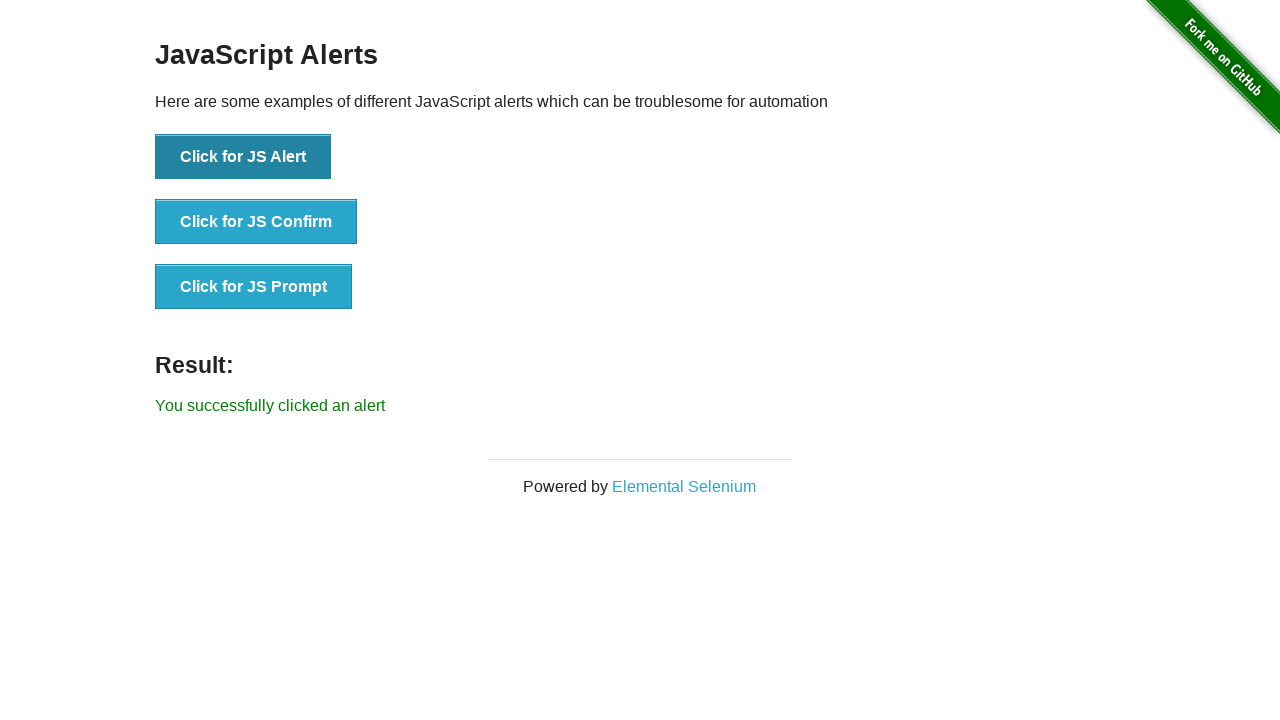